Navigates to the Hugging Face website homepage

Starting URL: https://huggingface.co

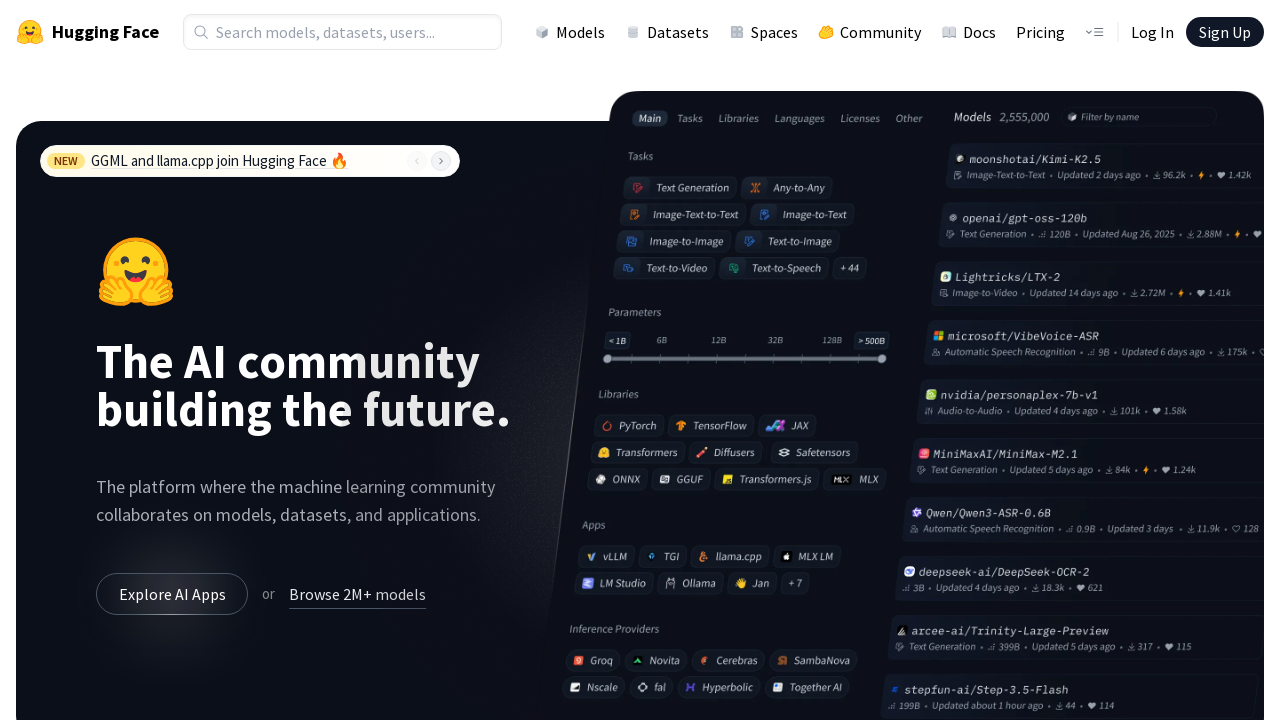

Navigated to Hugging Face homepage
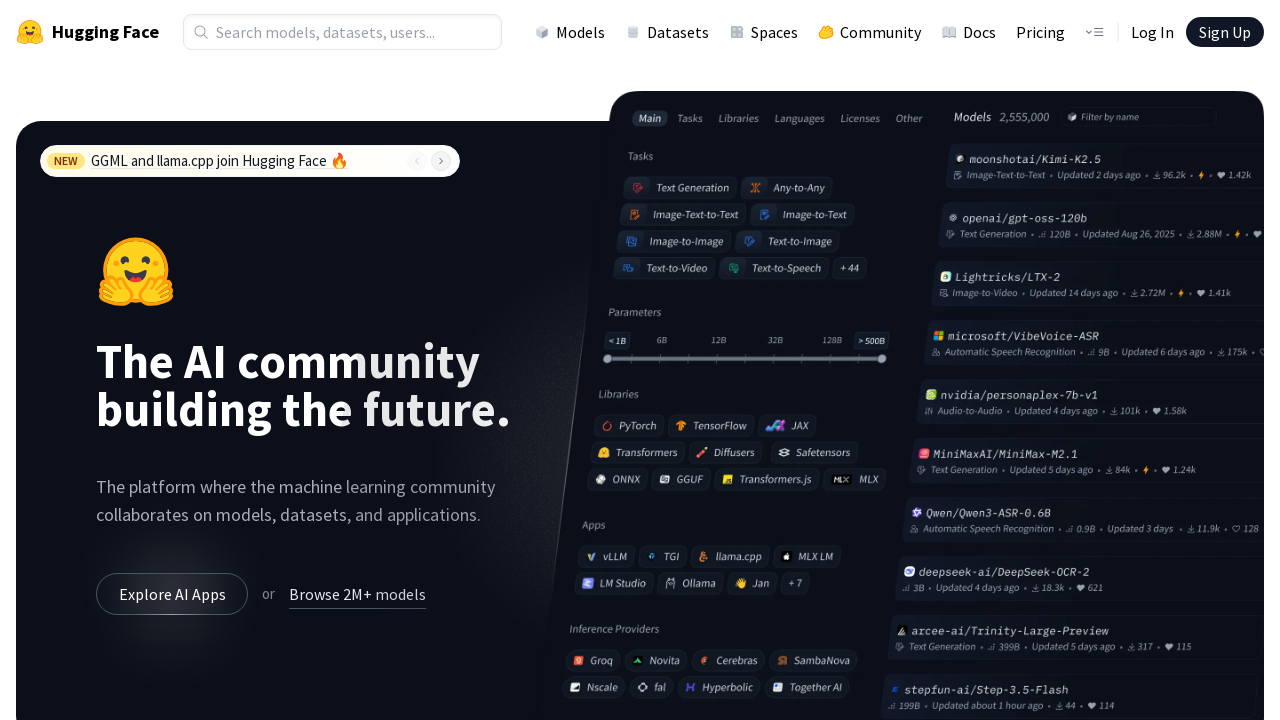

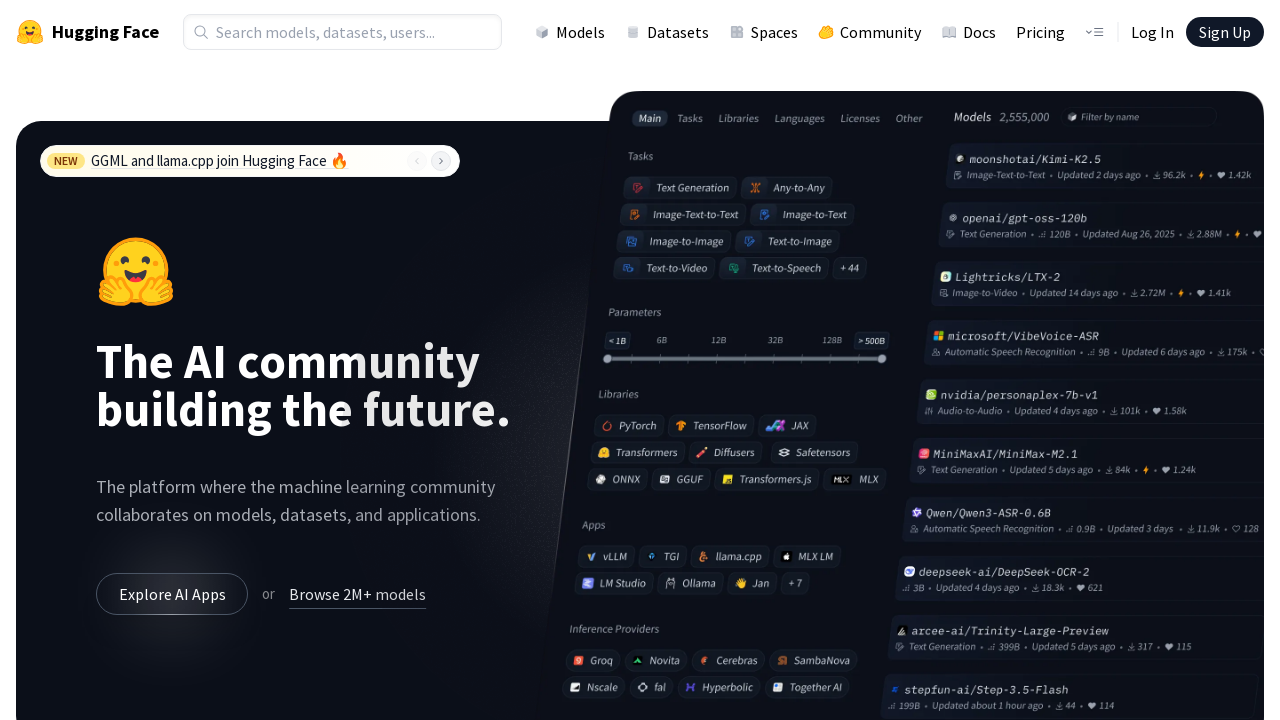